Opens the OrangeHRM demo page, maximizes the browser window, and retrieves the page title to verify the page loads correctly.

Starting URL: https://opensource-demo.orangehrmlive.com/

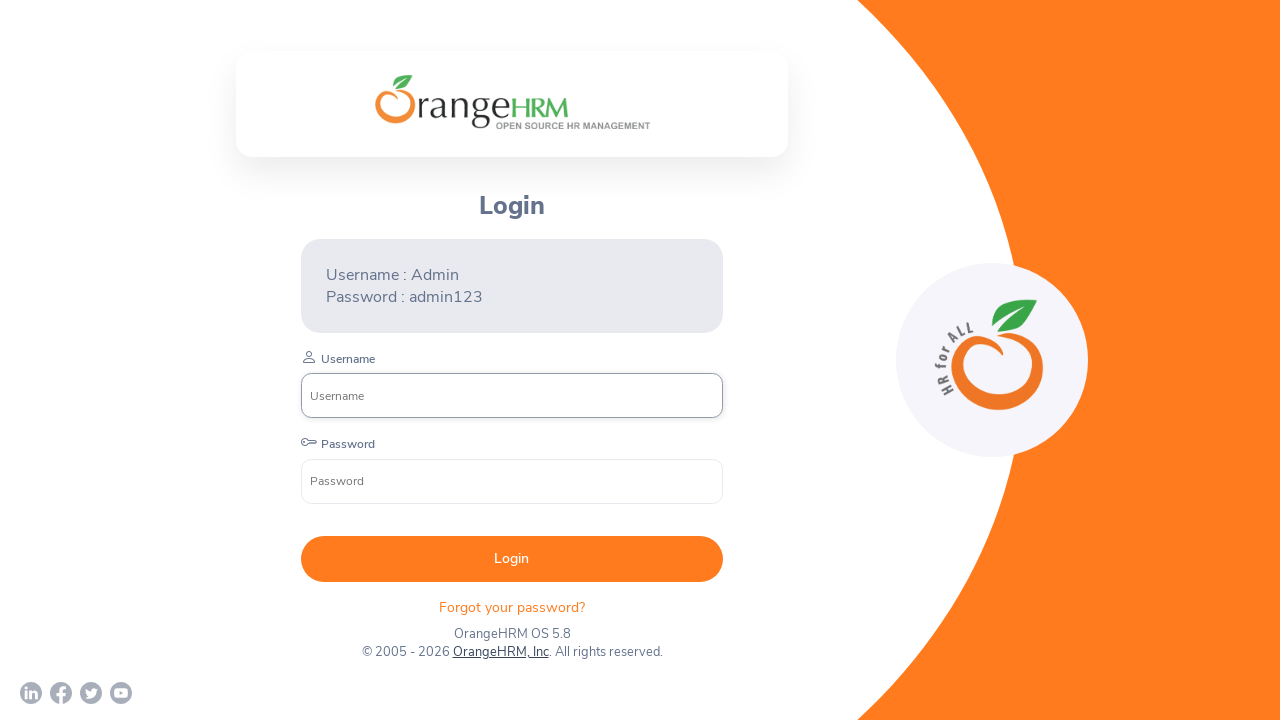

Set browser window size to 1920x1080
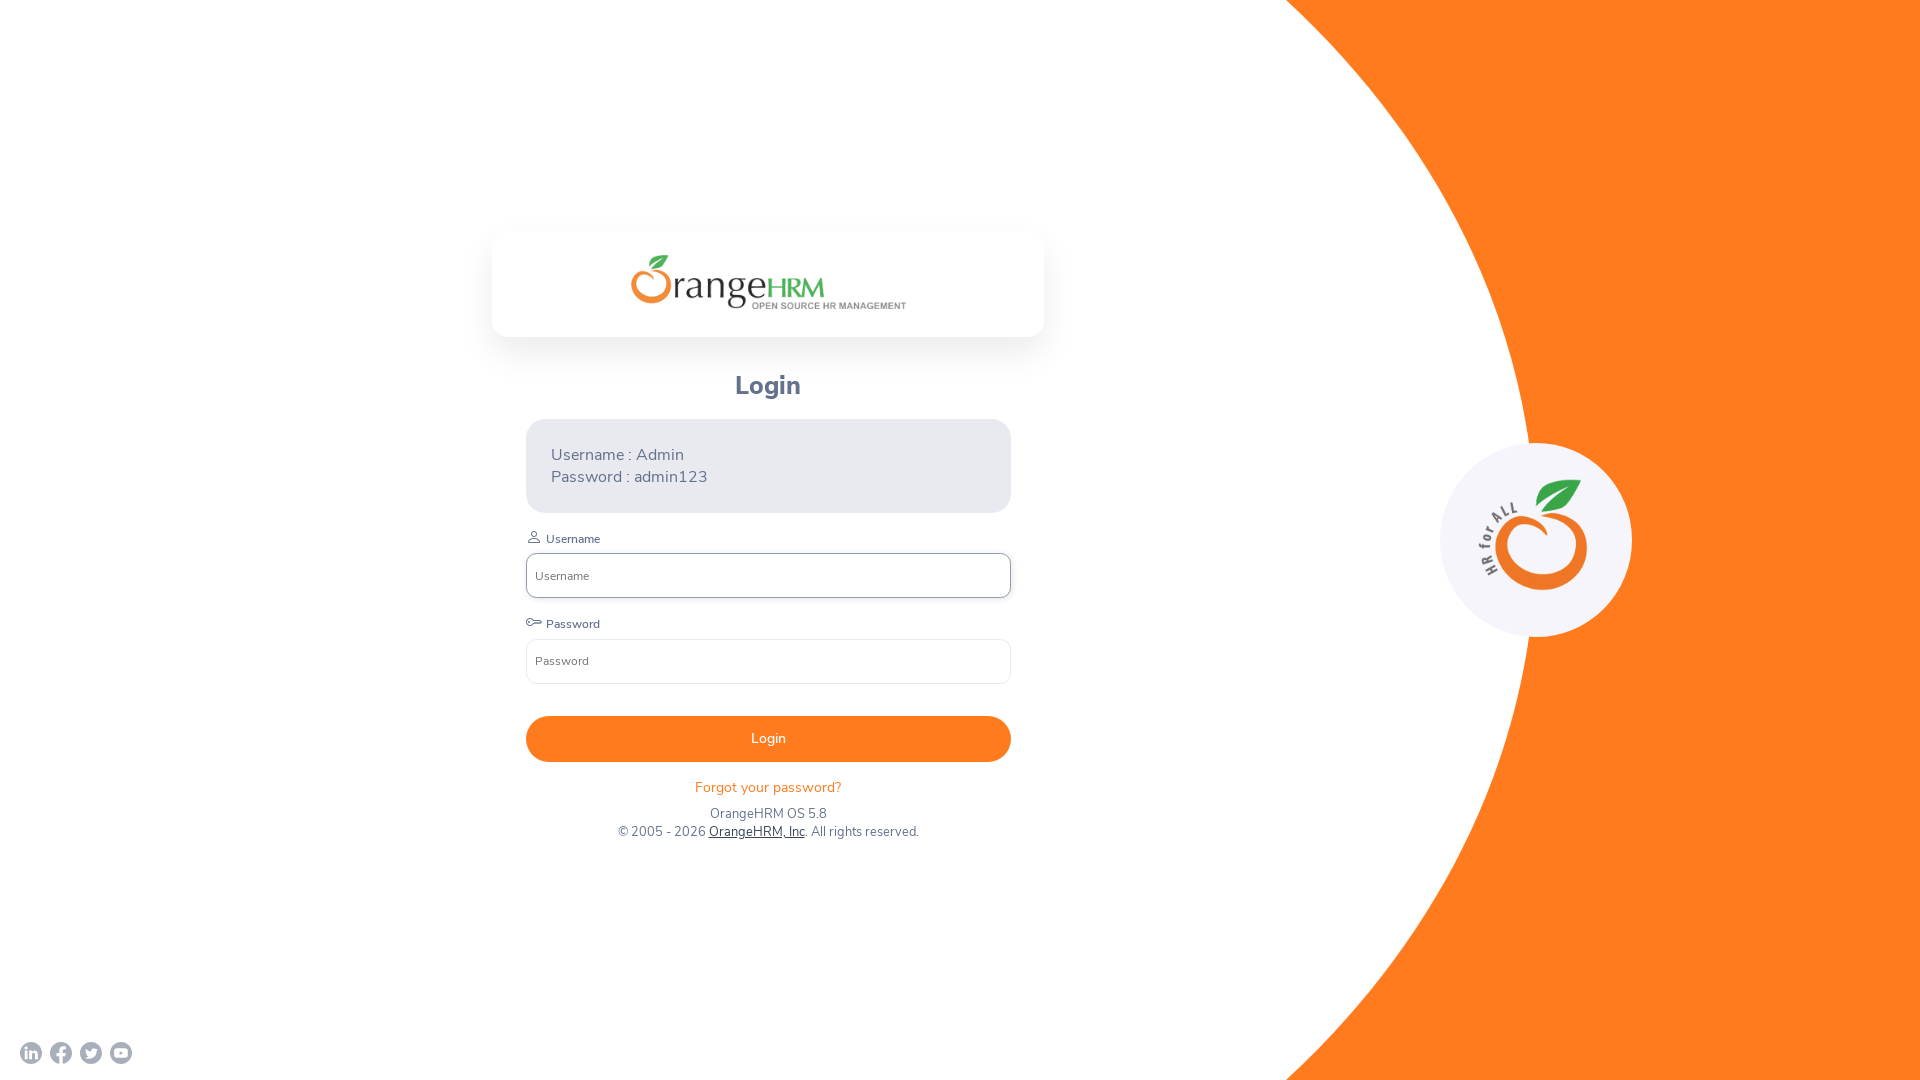

Page DOM content loaded
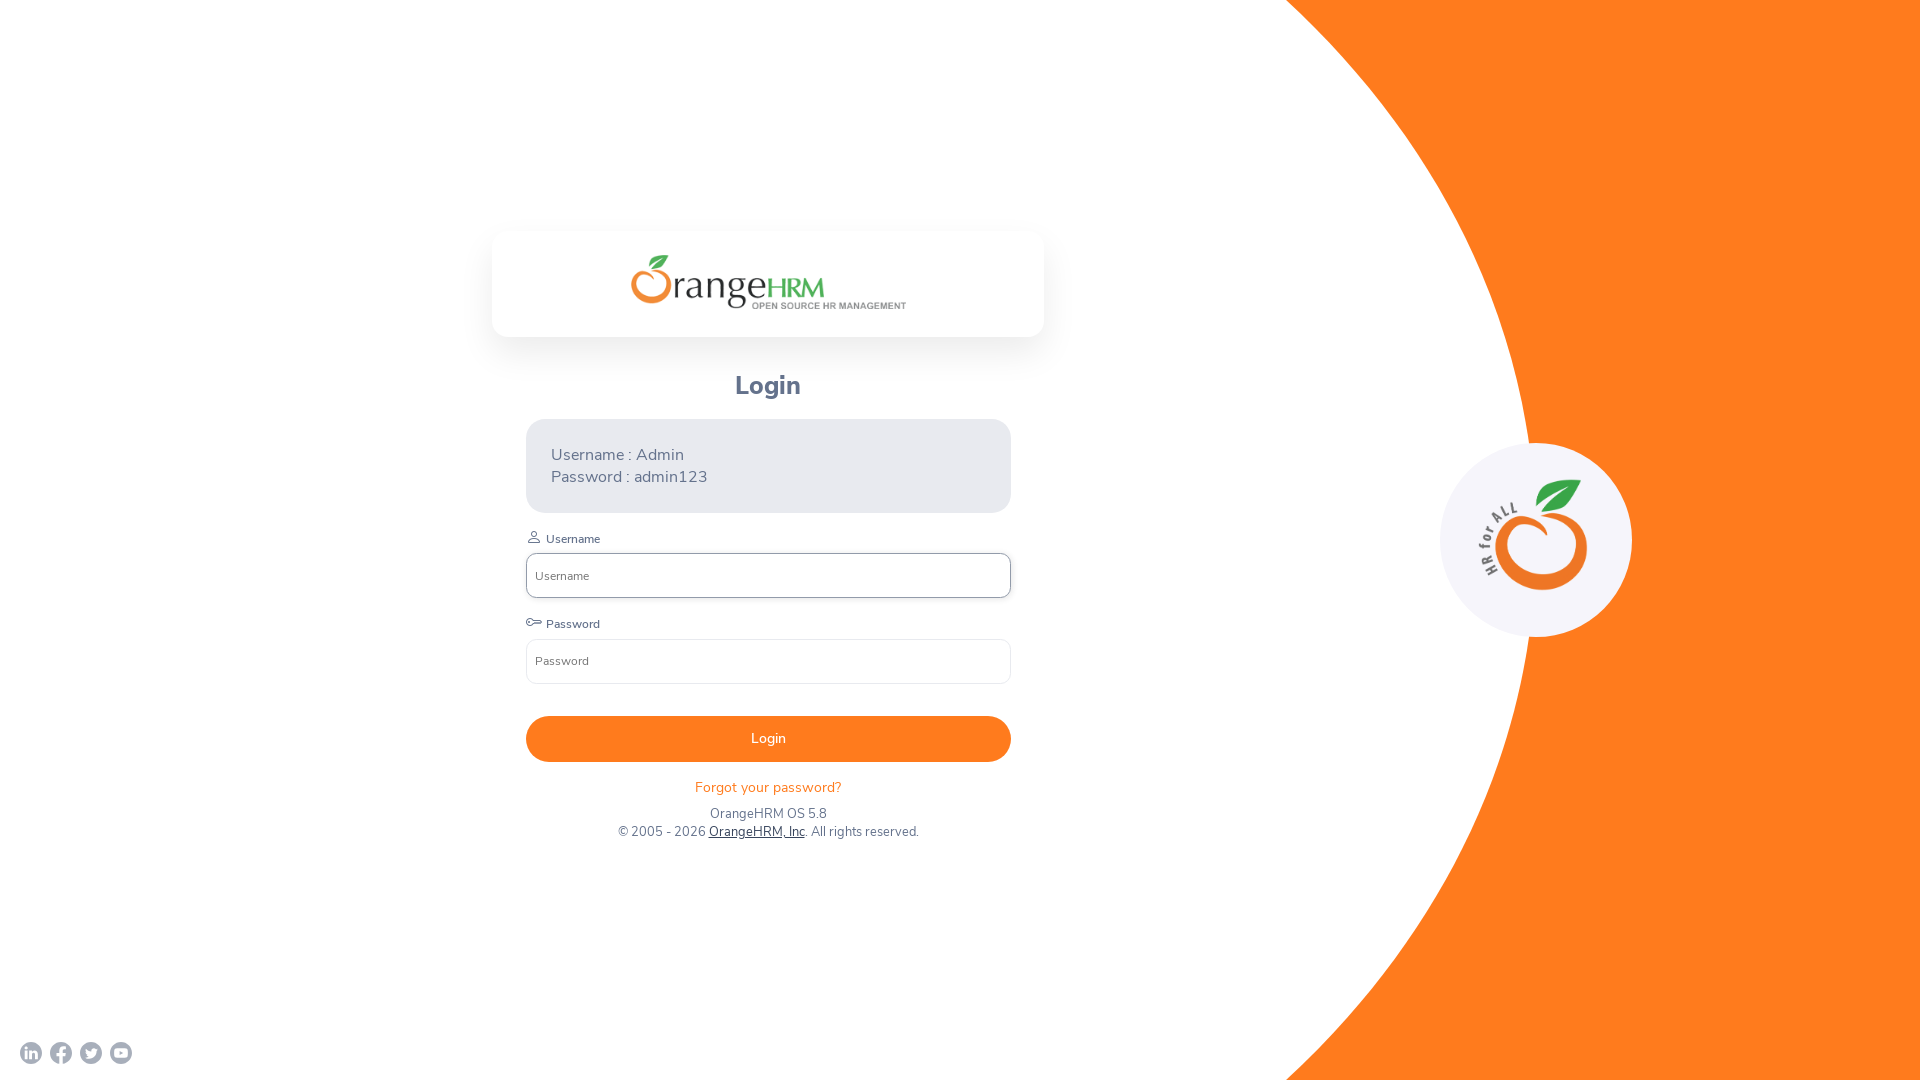

Retrieved page title: OrangeHRM
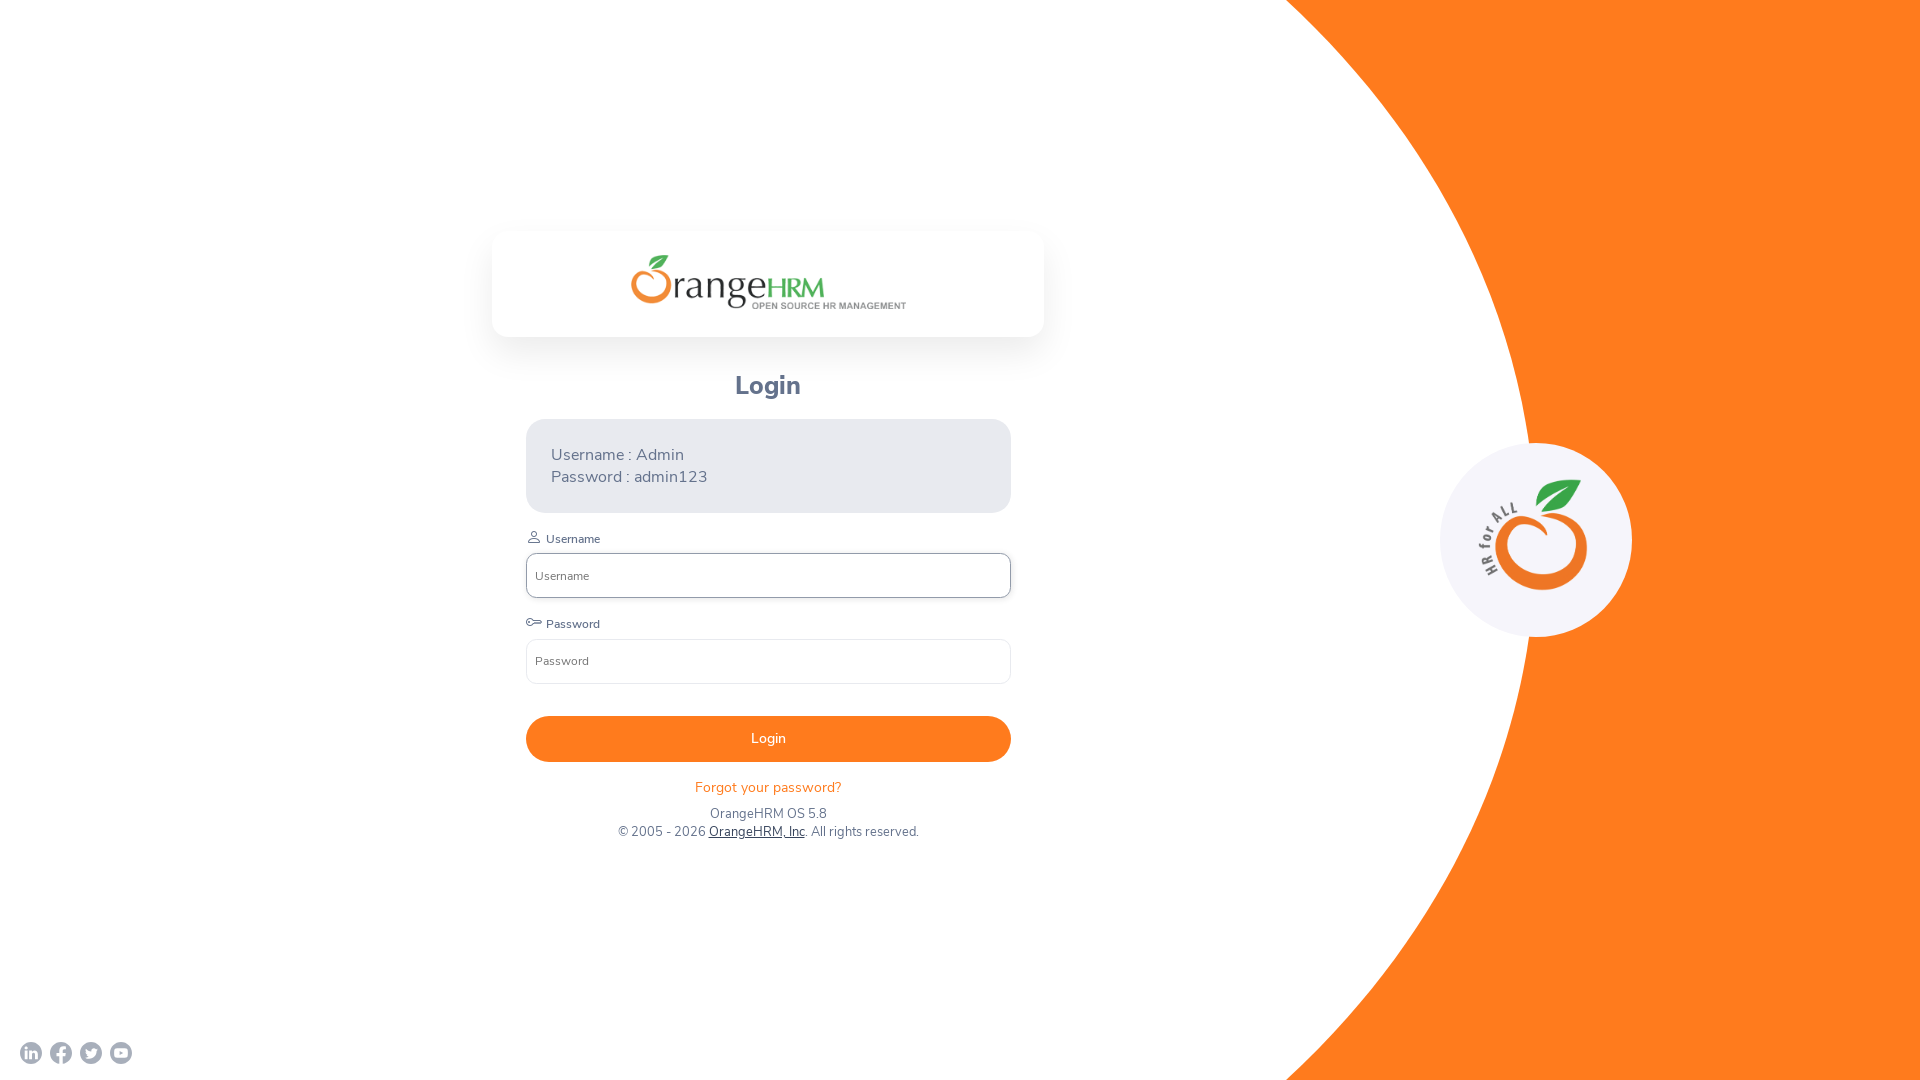

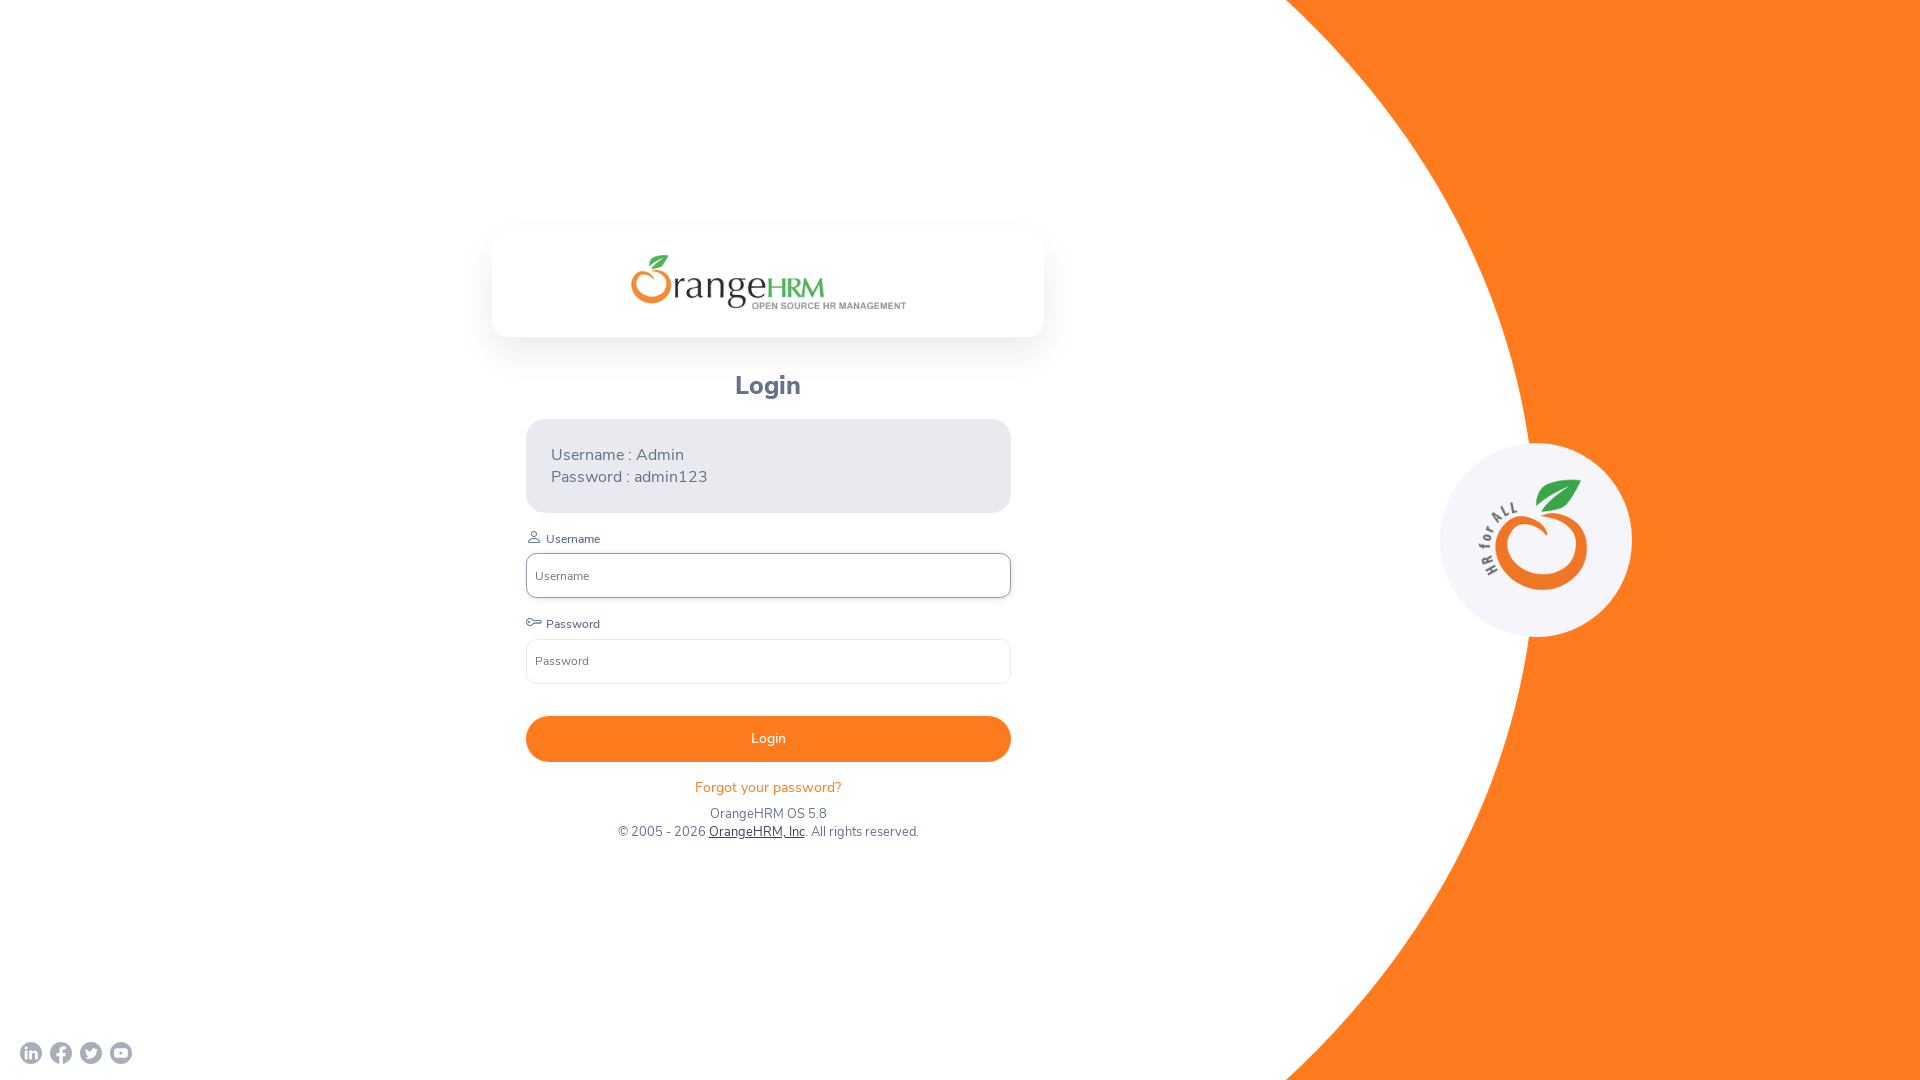